Adds a product to cart and applies a promo code on the cart page

Starting URL: https://intershop5.skillbox.ru

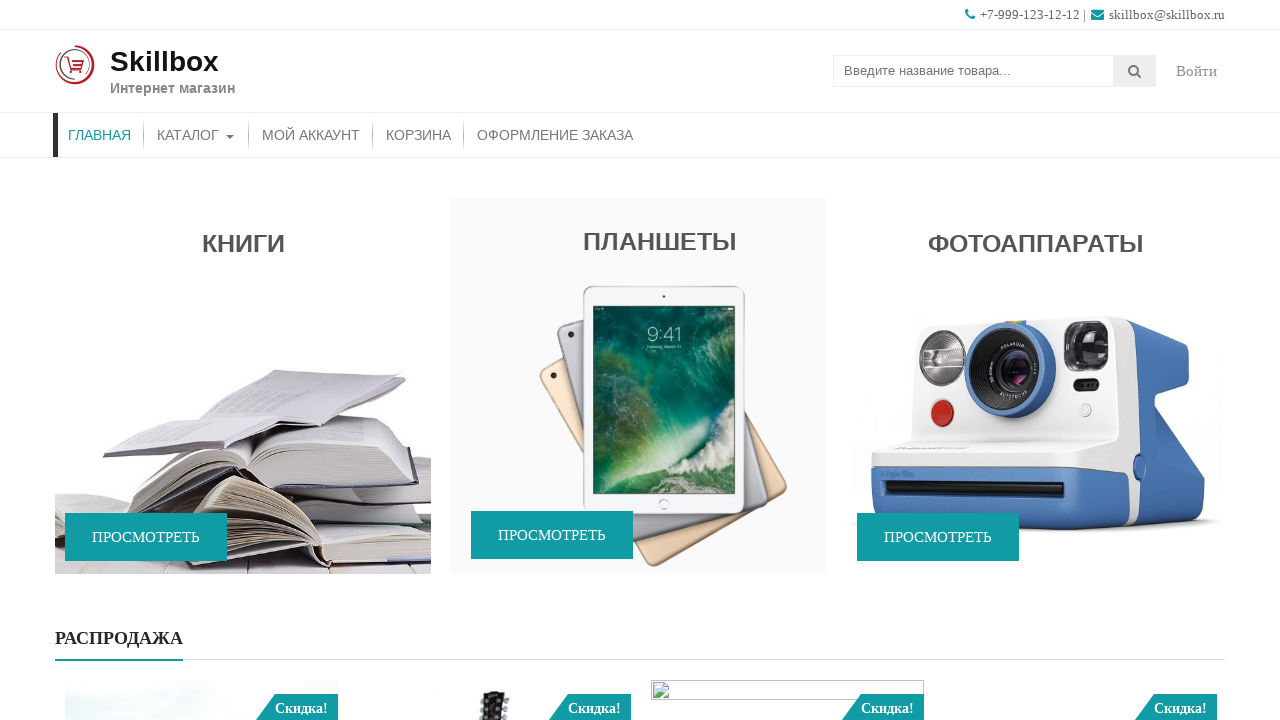

Clicked on КАТАЛОГ (Catalog) link at (196, 135) on text=КАТАЛОГ
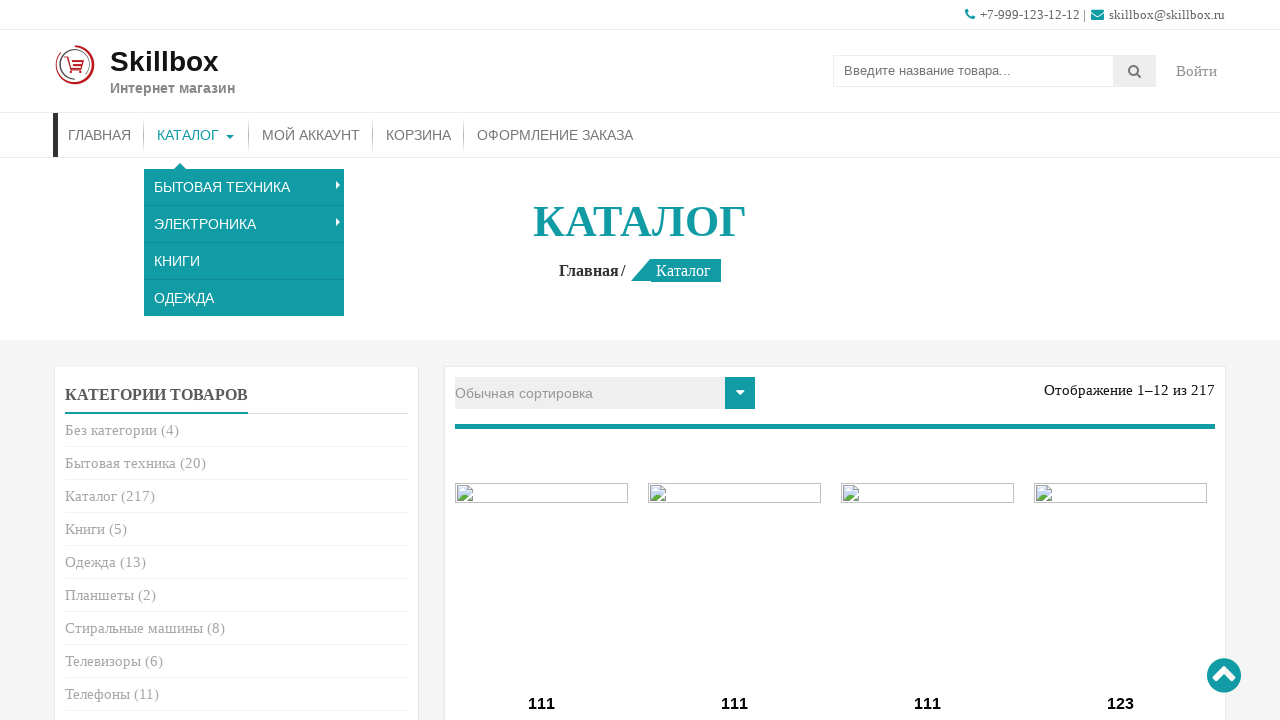

Catalog page loaded successfully
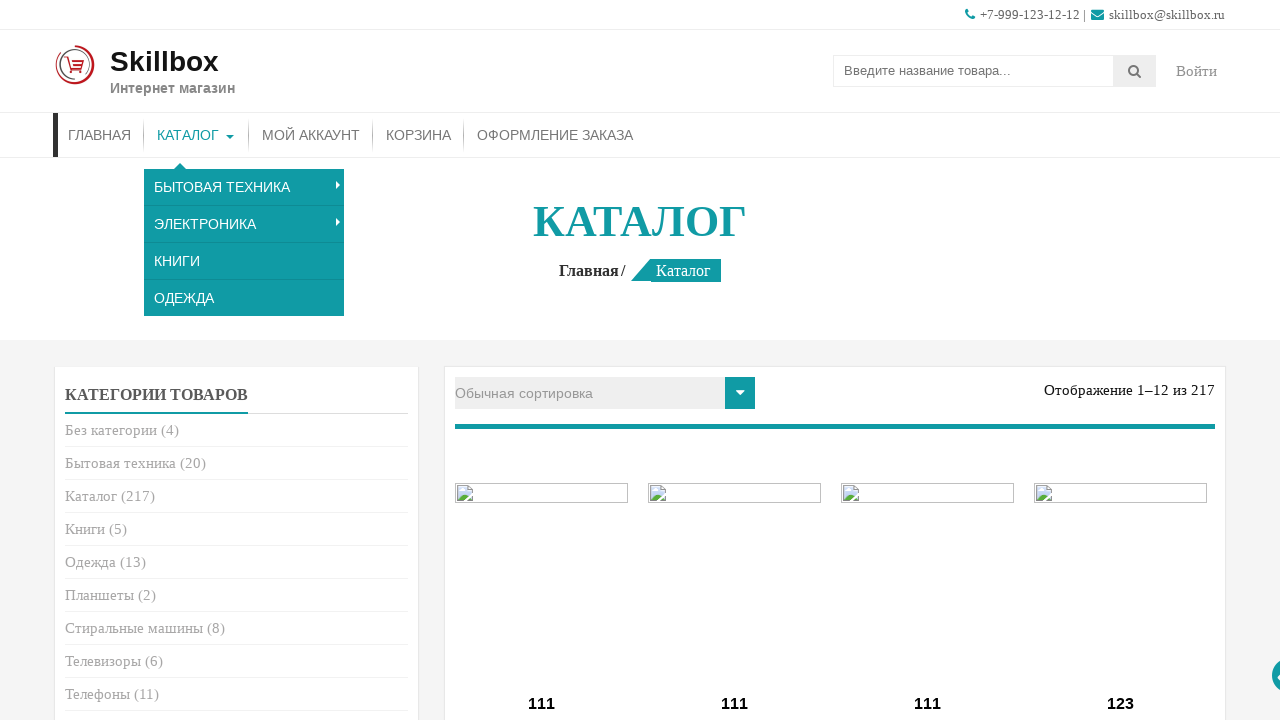

Clicked on random product at index 1 at (236, 360) on ul.product_list_widget li >> nth=1 >> a >> nth=0
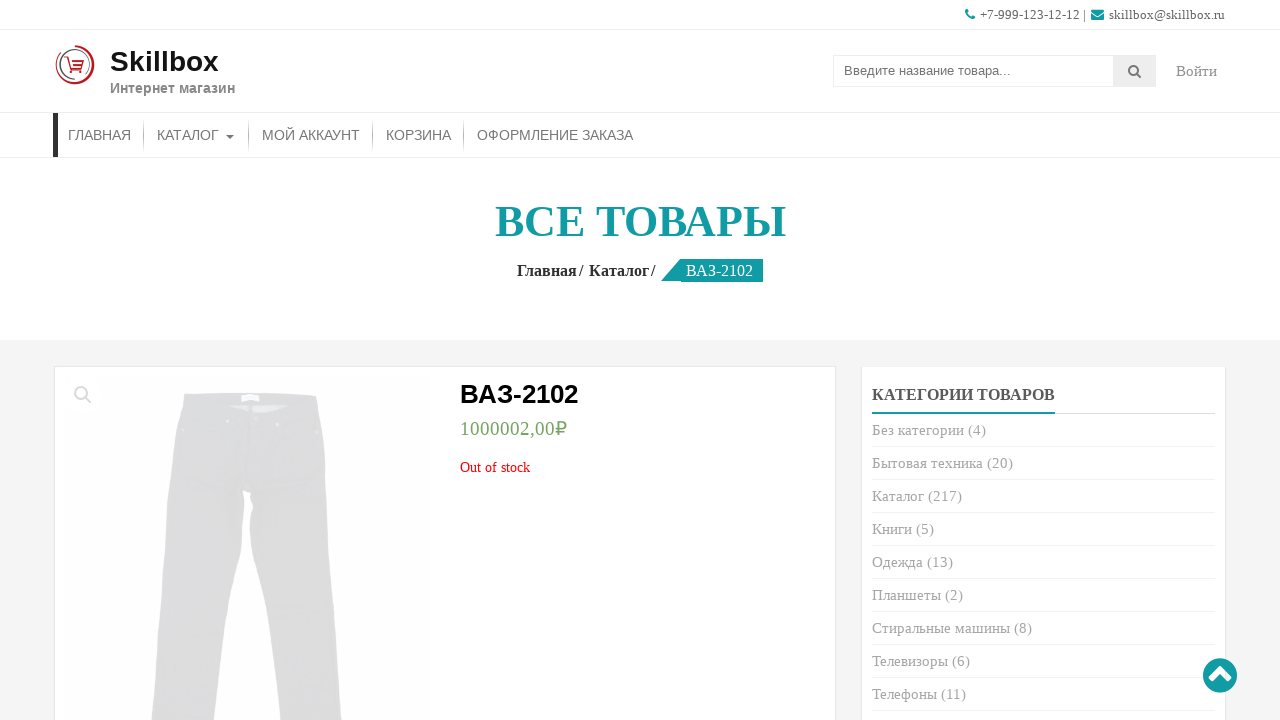

Product page loaded with product title
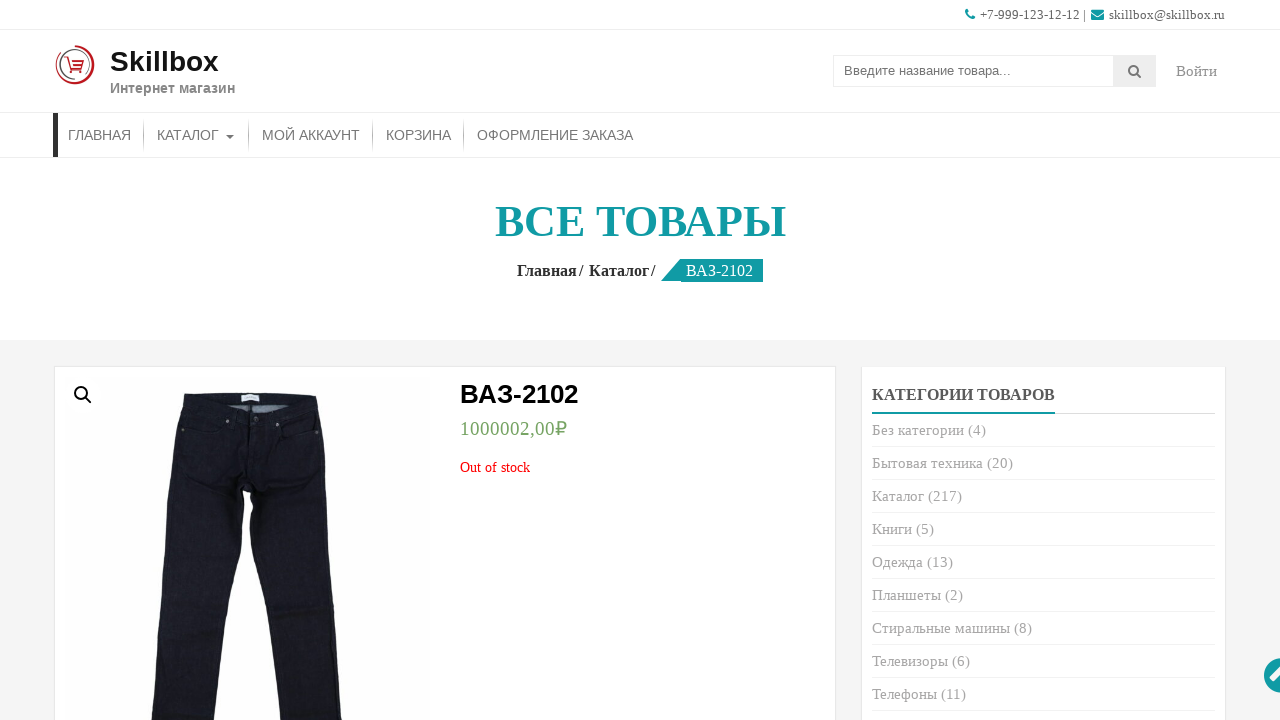

Clicked 'Add to cart' button for a related product at (185, 360) on ul.products.columns-4 li div:nth-child(2) div a >> nth=0
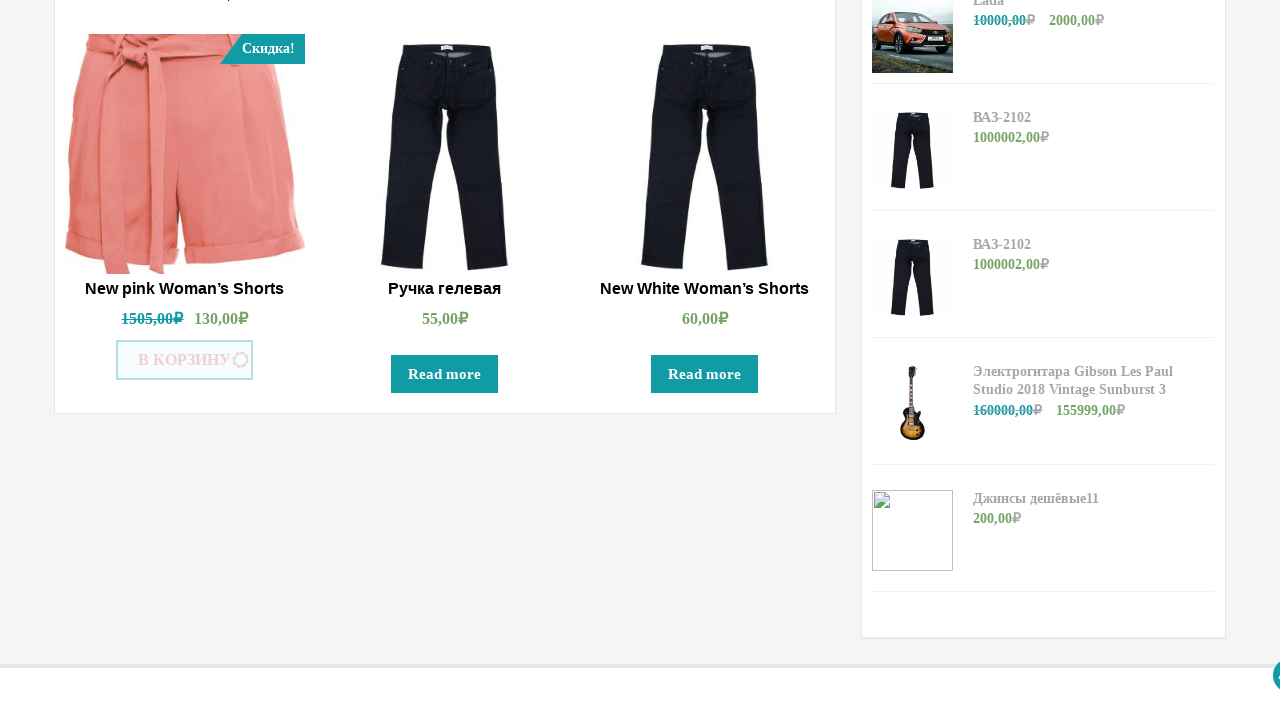

Clicked 'View details' (Подробнее) button to navigate to cart at (185, 360) on a[title='Подробнее']
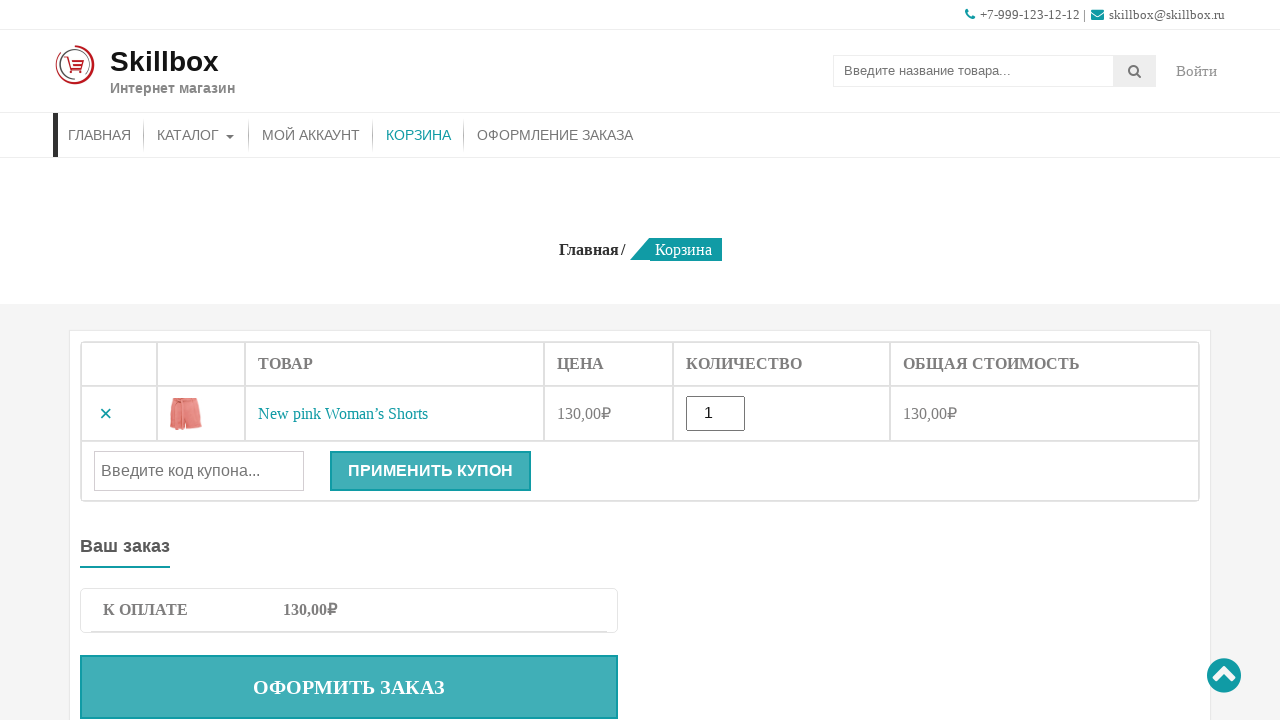

Cart page loaded with product item
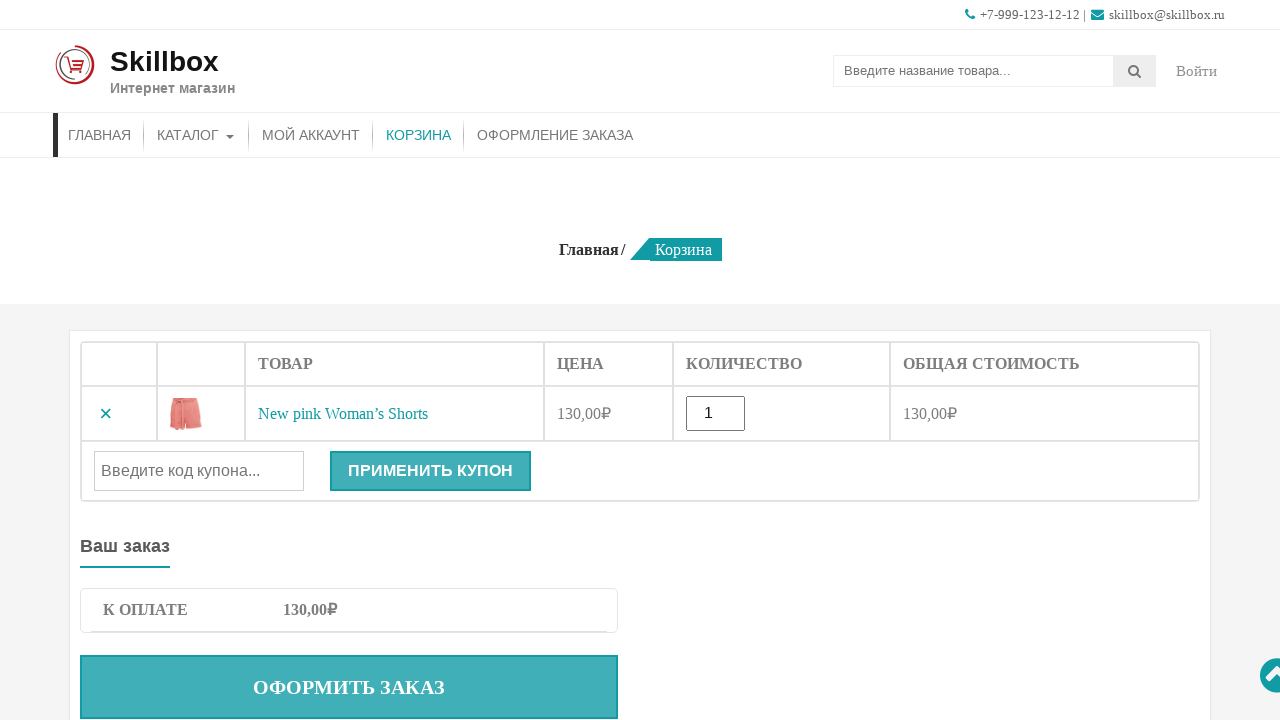

Cleared coupon code field on #coupon_code
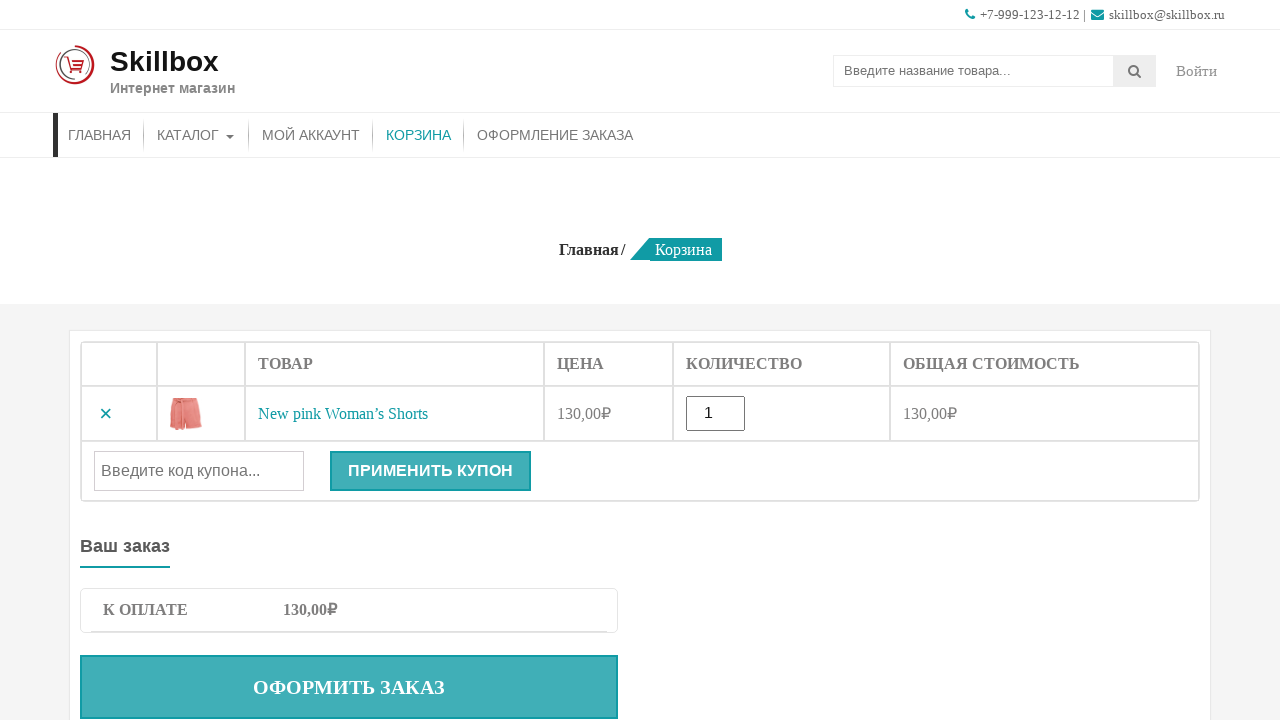

Filled coupon code field with 'GIVEMEHALYAVA' on #coupon_code
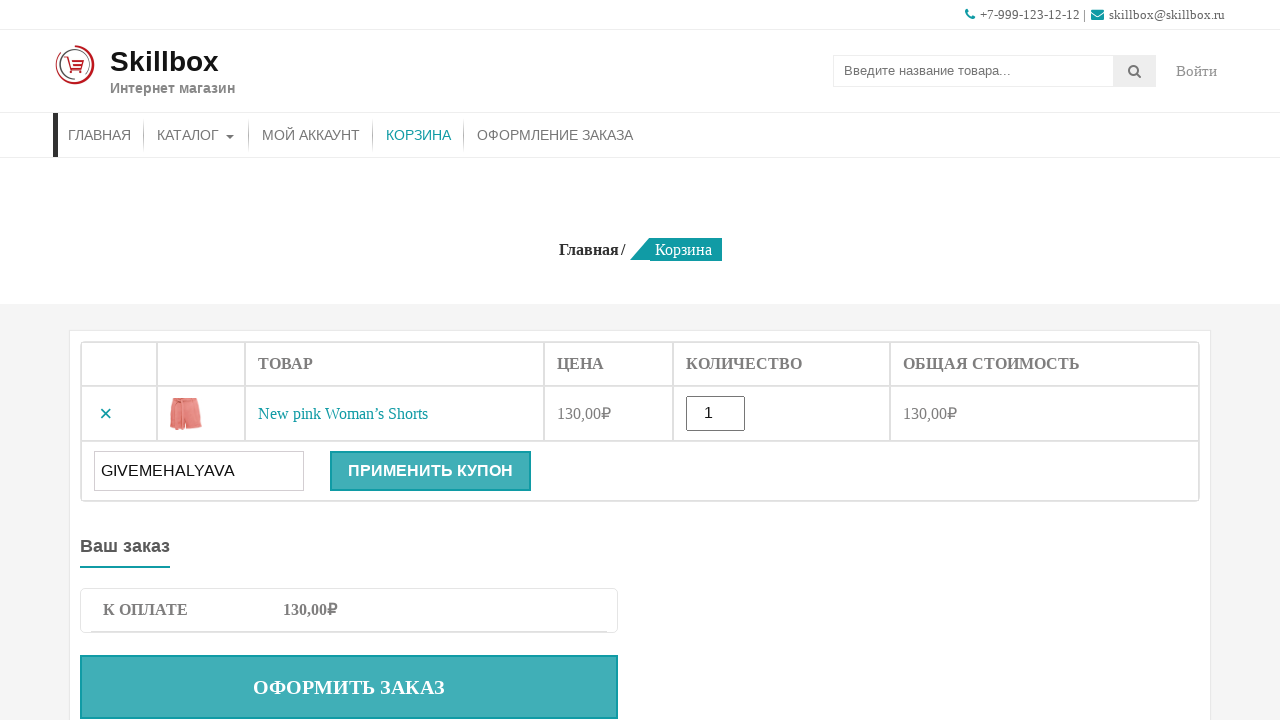

Clicked 'Apply coupon' button at (430, 471) on button[name='apply_coupon']
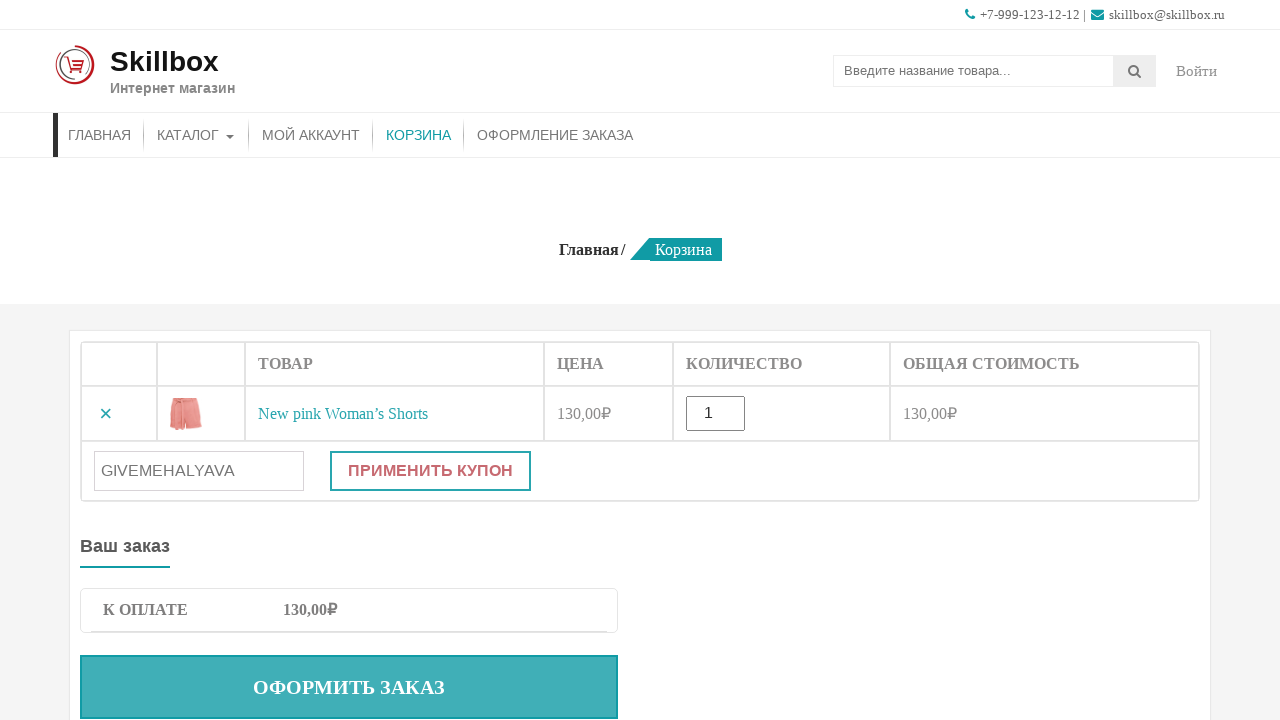

Promo code applied successfully - success message appeared
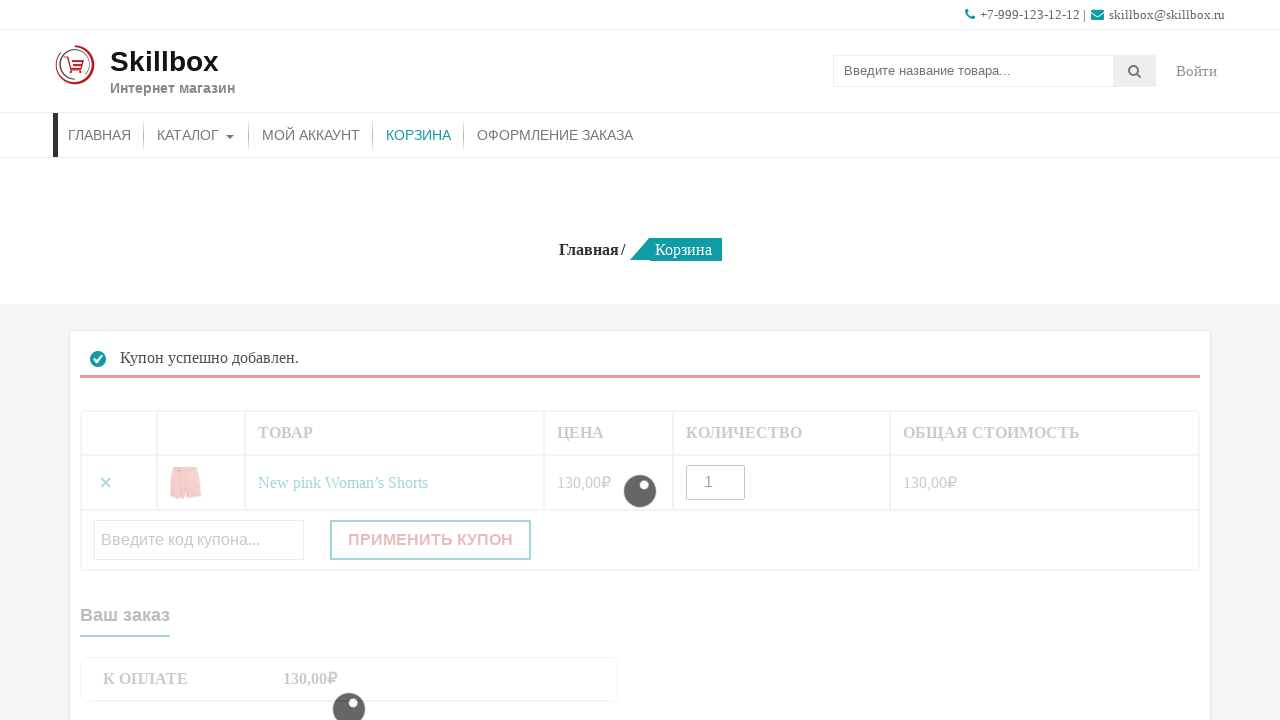

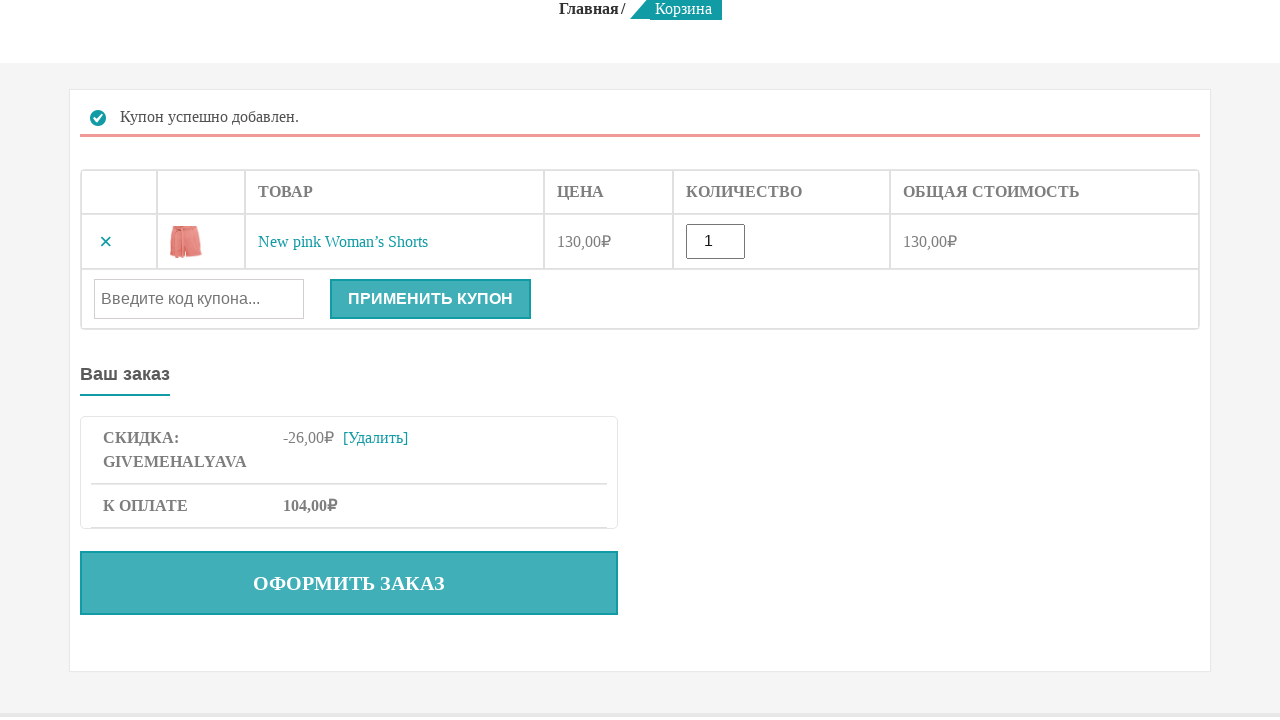